Tests jQuery UI date picker functionality by selecting a specific date (May 15, 2026) using the calendar navigation

Starting URL: https://jqueryui.com/datepicker/

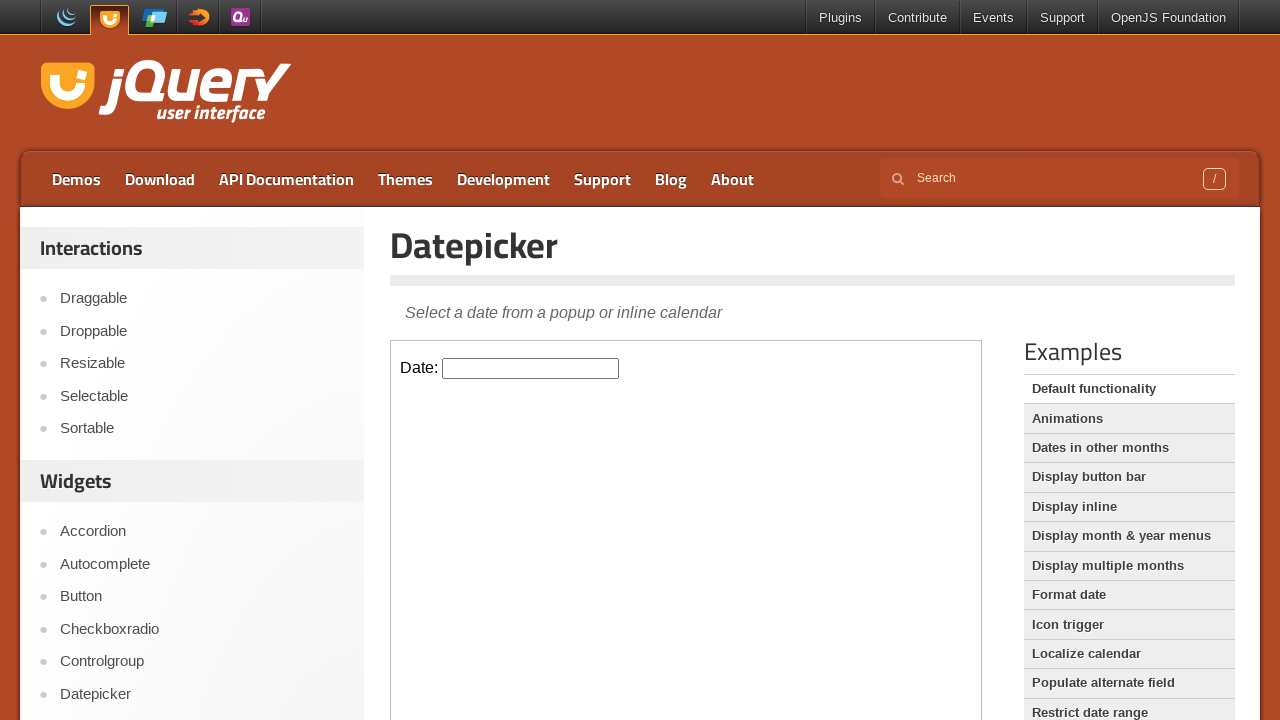

Located the iframe containing the date picker
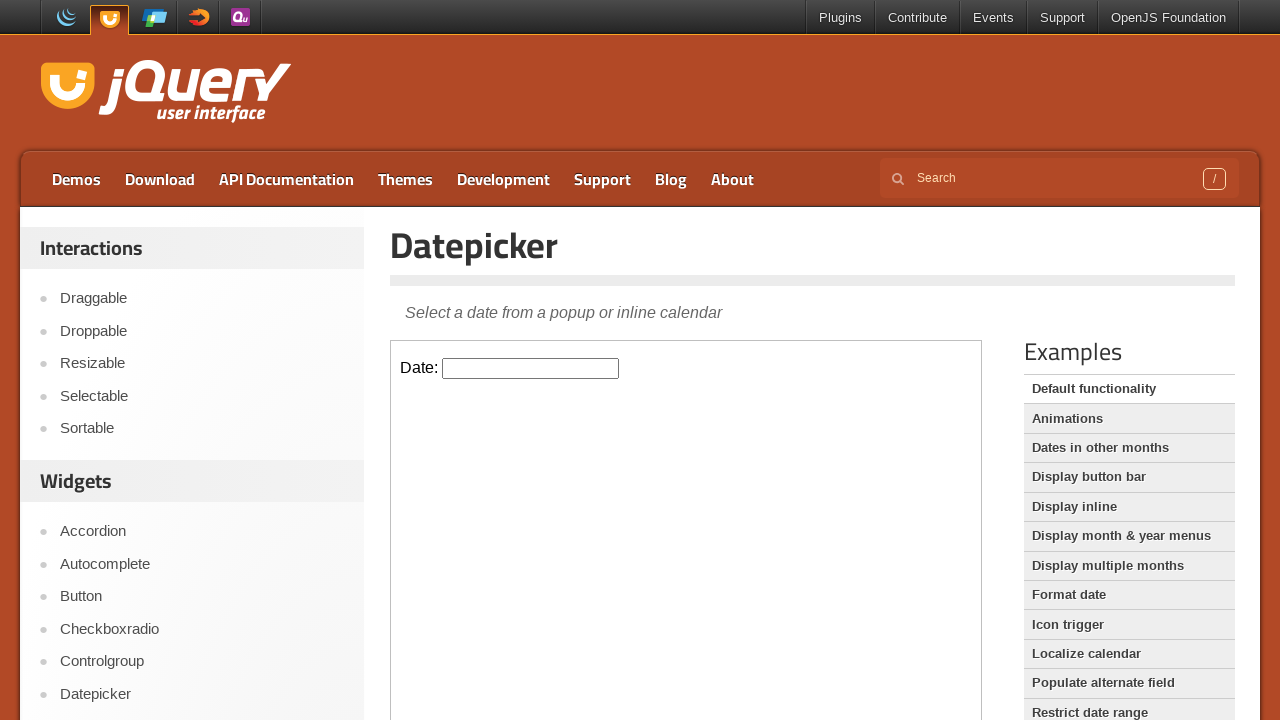

Clicked the date picker input field to open the calendar at (531, 368) on iframe >> nth=0 >> internal:control=enter-frame >> #datepicker
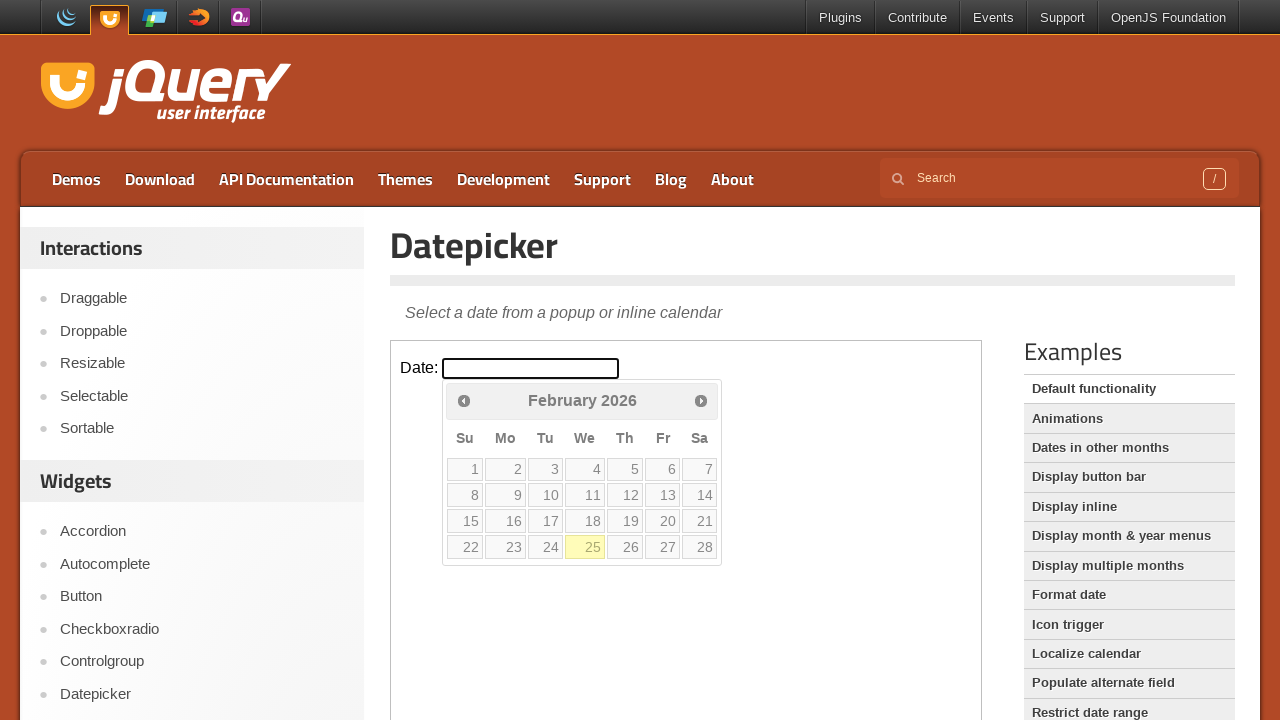

Retrieved current calendar date: February 2026
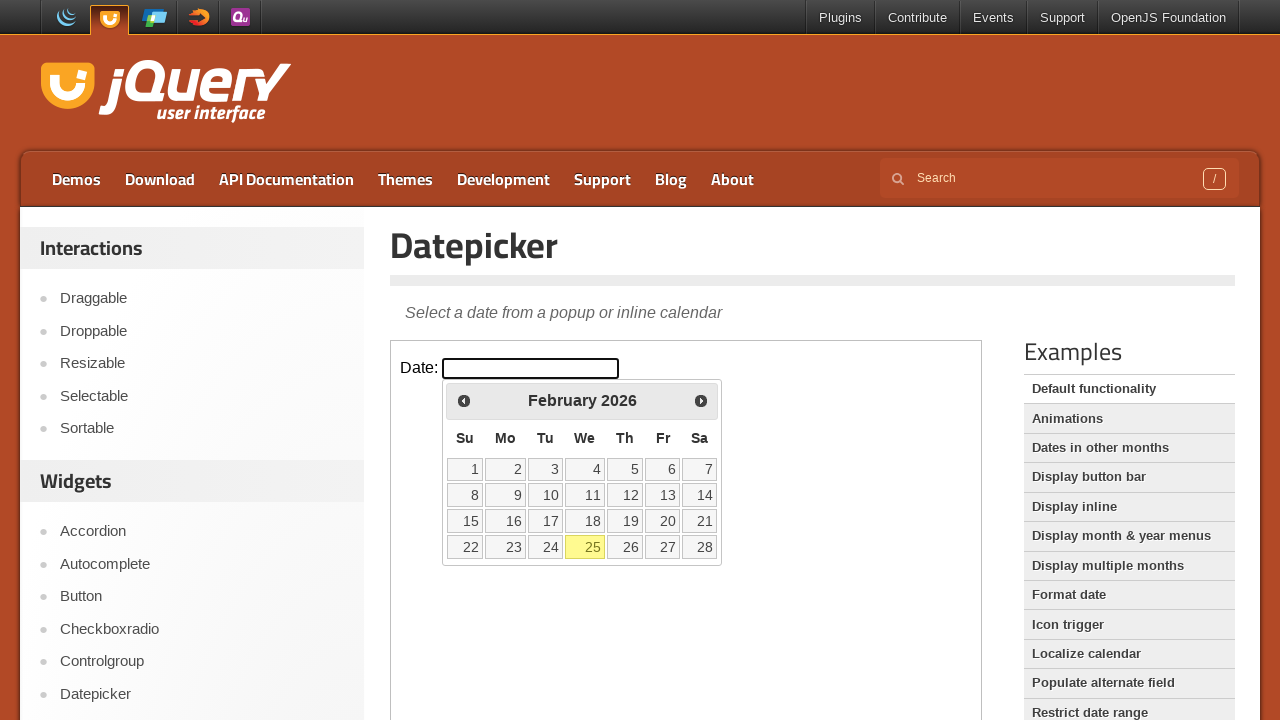

Clicked next month button to advance calendar at (701, 400) on iframe >> nth=0 >> internal:control=enter-frame >> span.ui-icon.ui-icon-circle-t
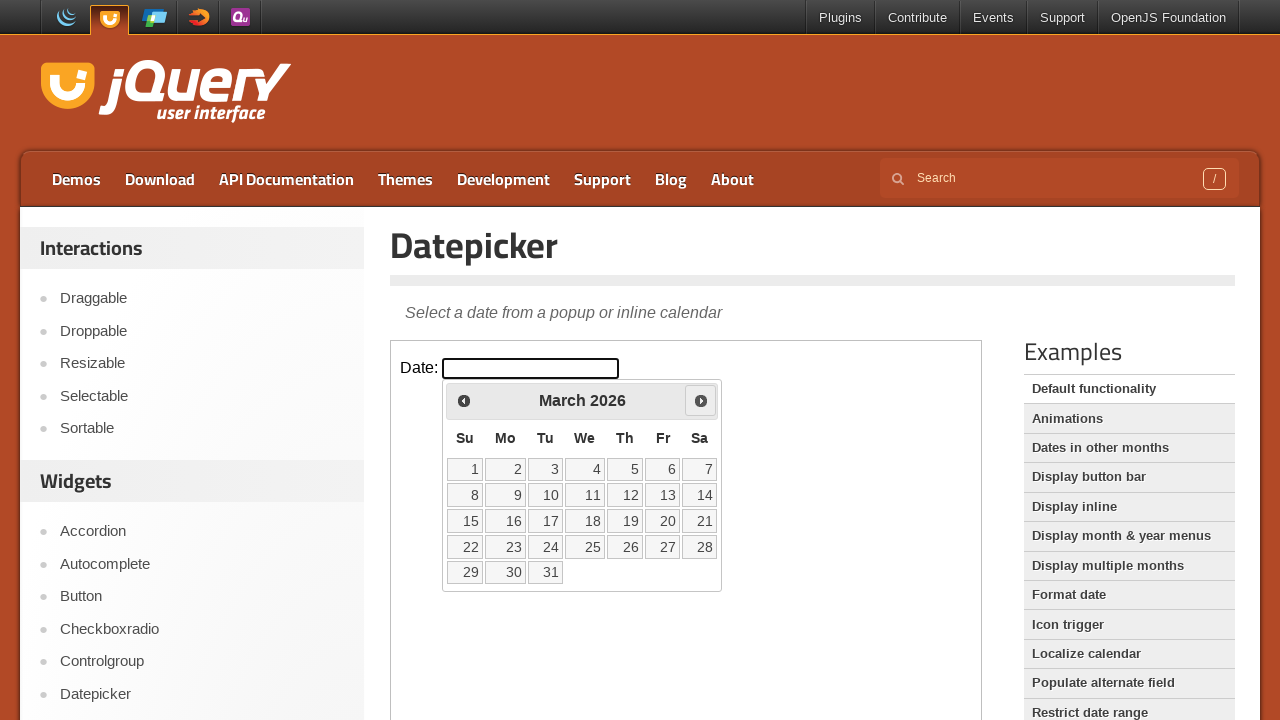

Retrieved current calendar date: March 2026
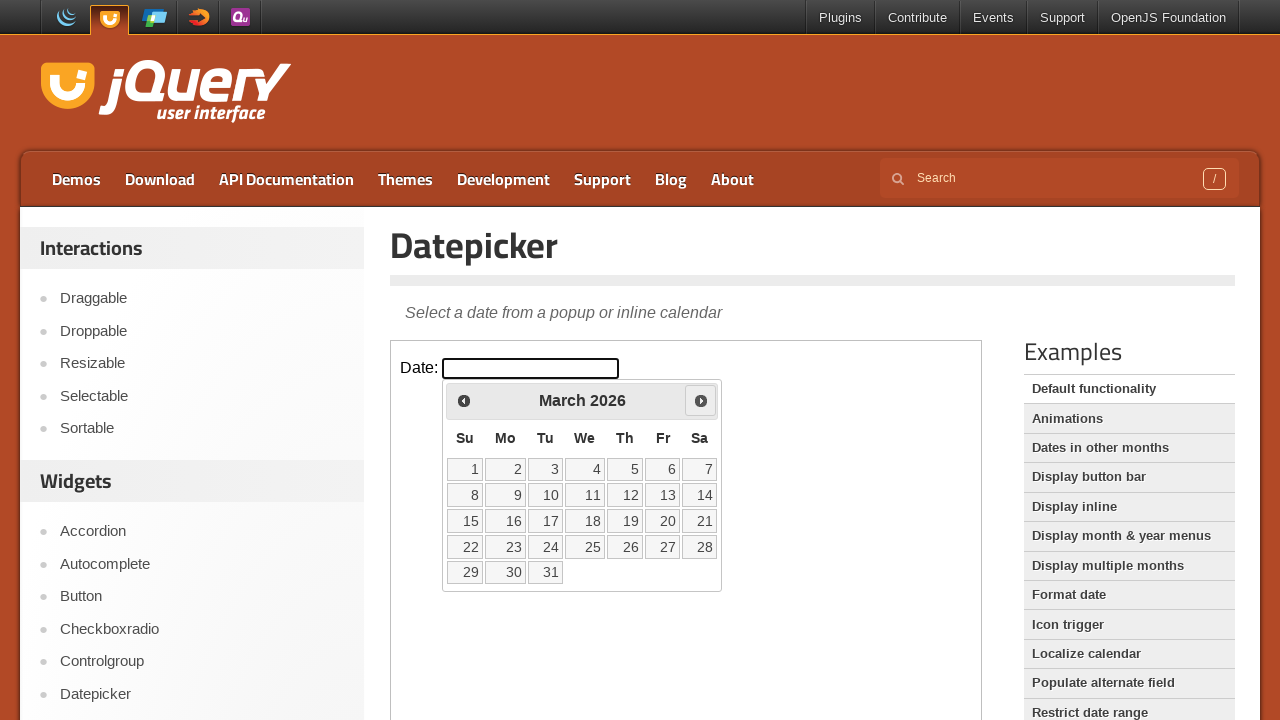

Clicked next month button to advance calendar at (701, 400) on iframe >> nth=0 >> internal:control=enter-frame >> span.ui-icon.ui-icon-circle-t
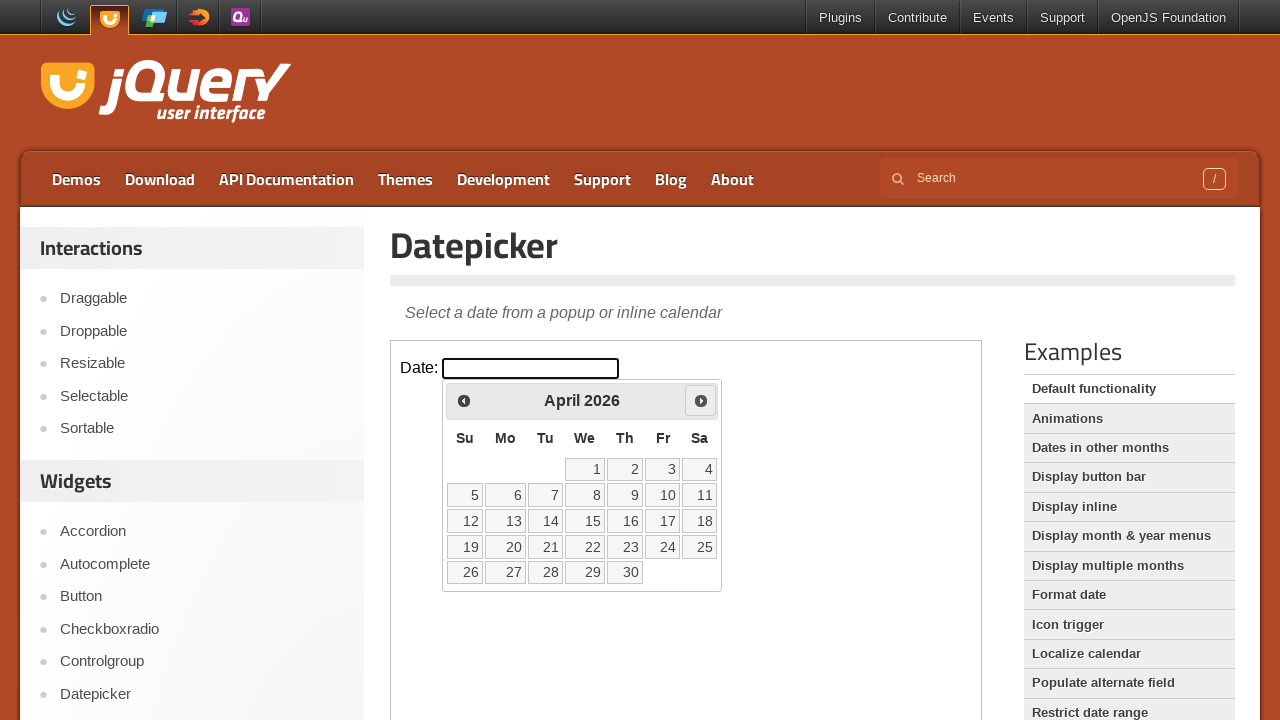

Retrieved current calendar date: April 2026
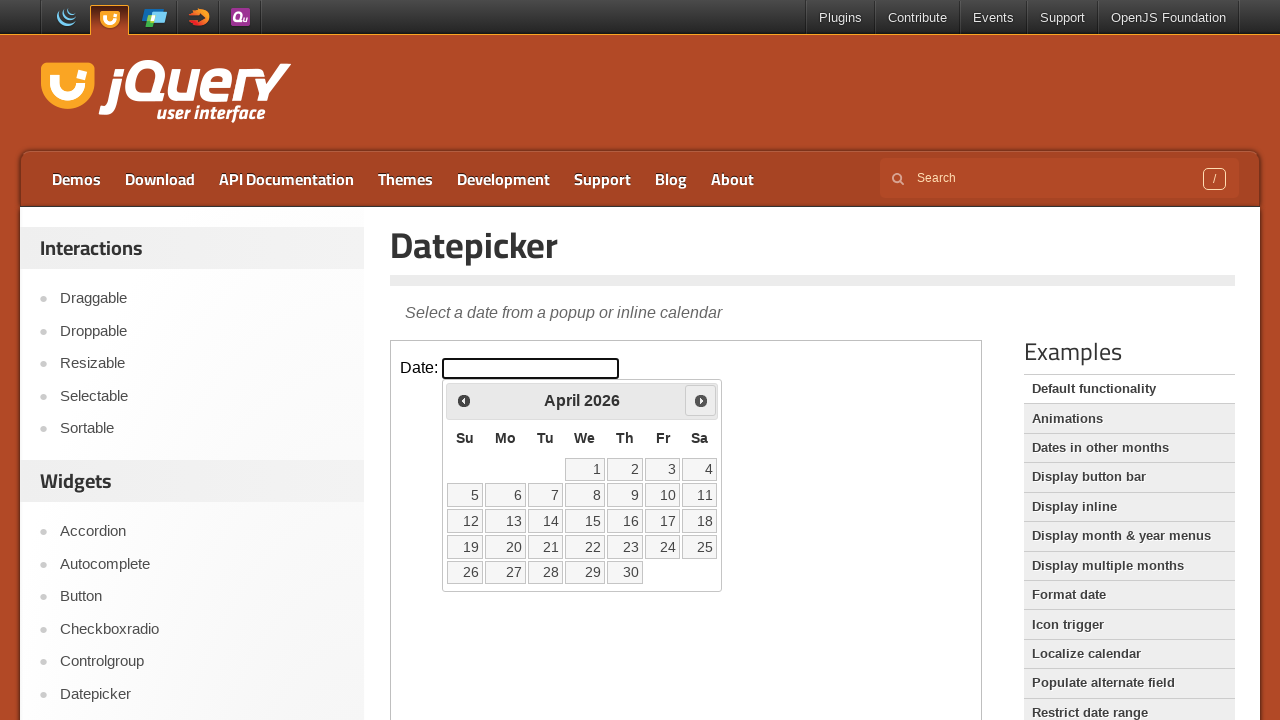

Clicked next month button to advance calendar at (701, 400) on iframe >> nth=0 >> internal:control=enter-frame >> span.ui-icon.ui-icon-circle-t
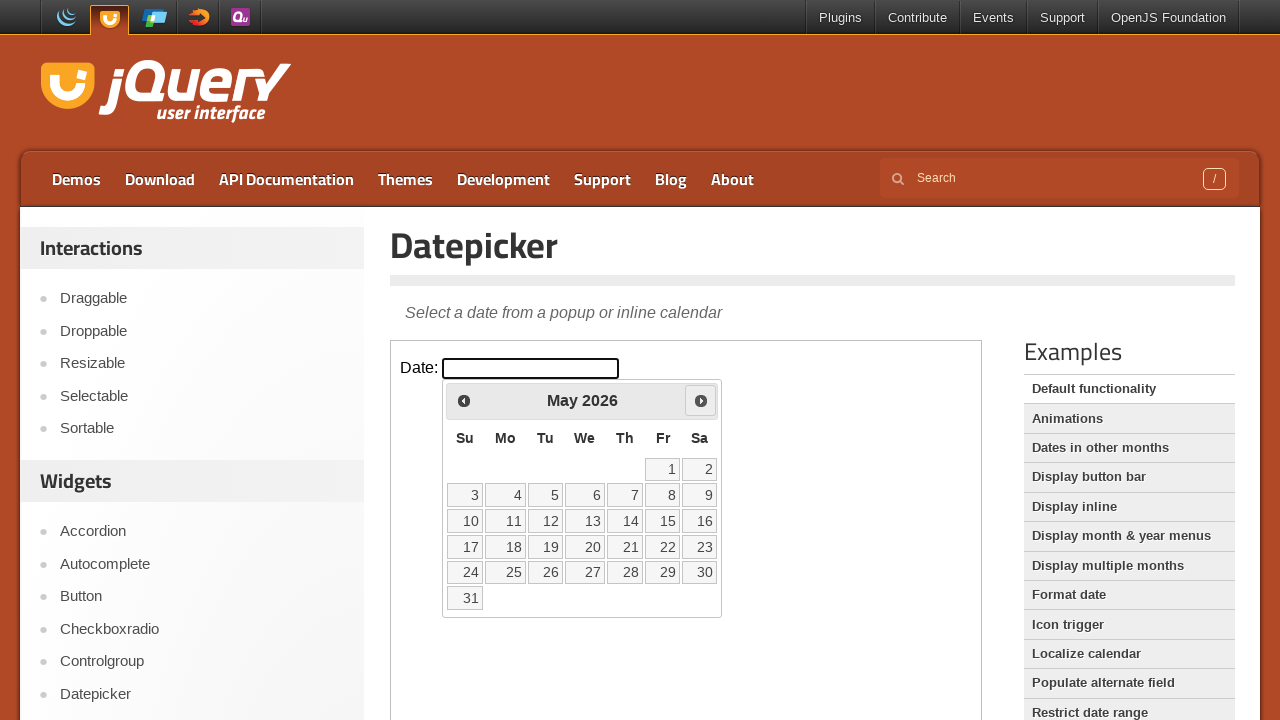

Retrieved current calendar date: May 2026
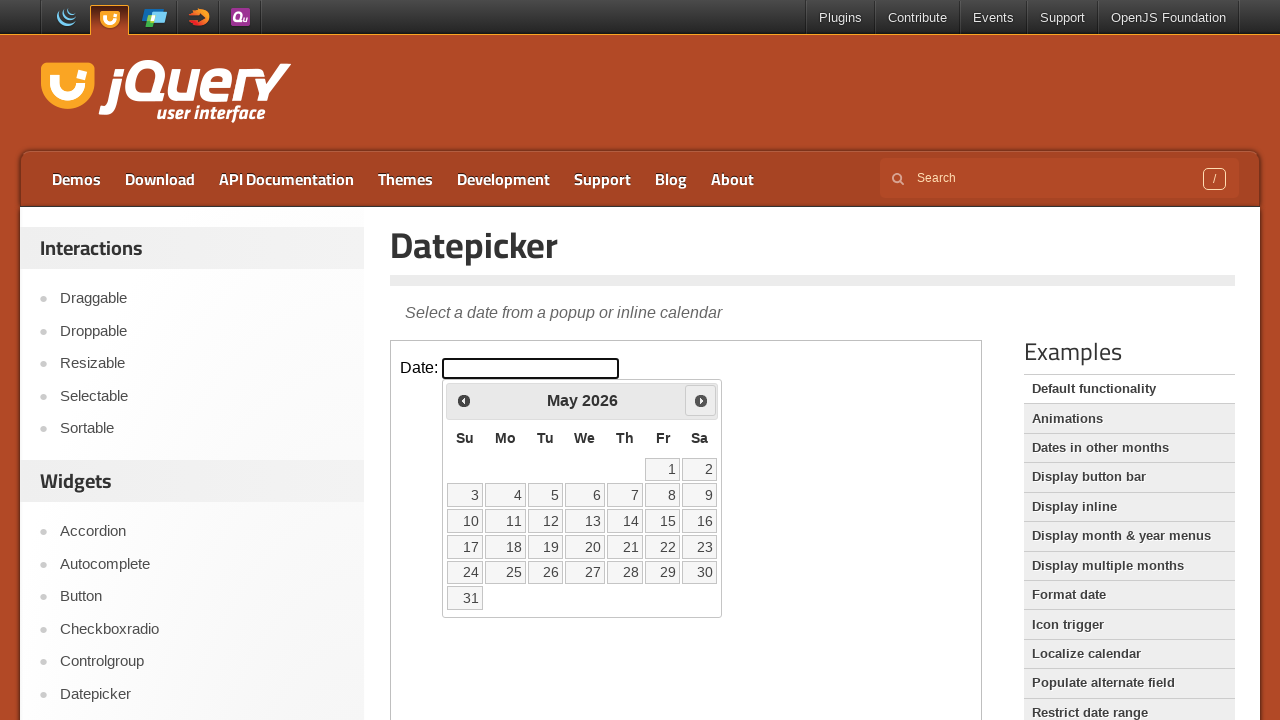

Reached target month and year (May 2026)
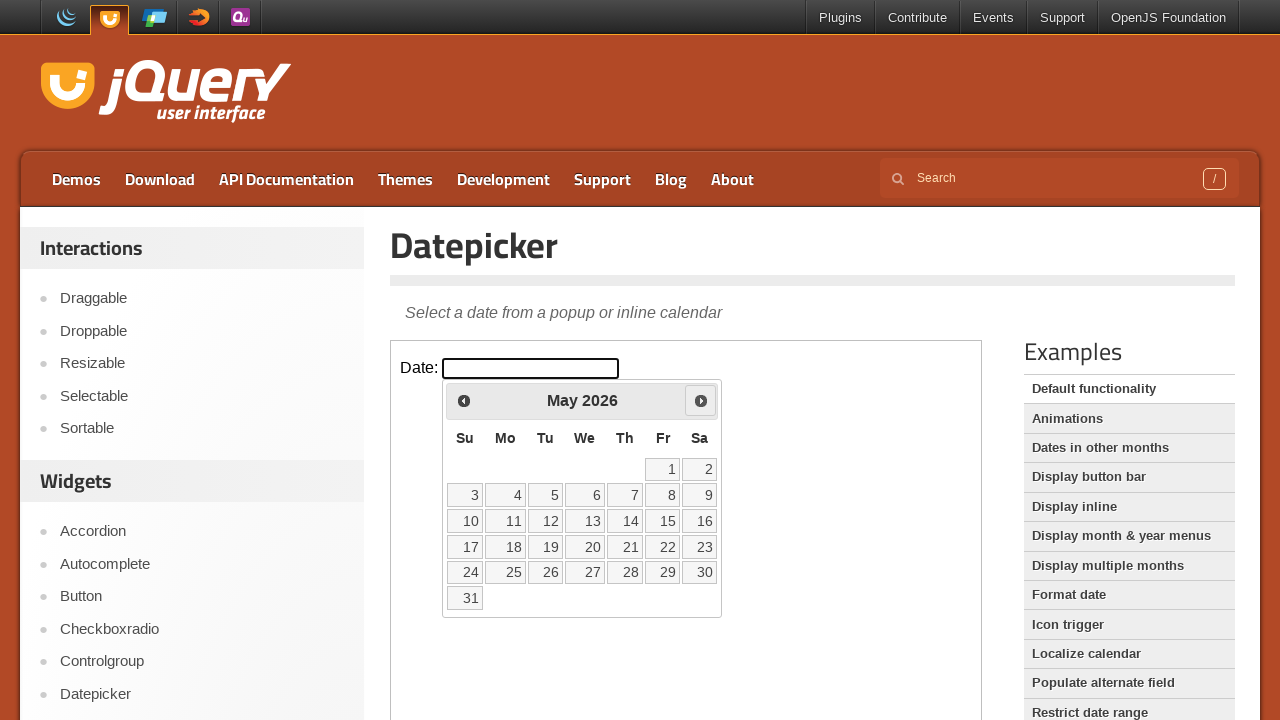

Retrieved all available date elements from calendar
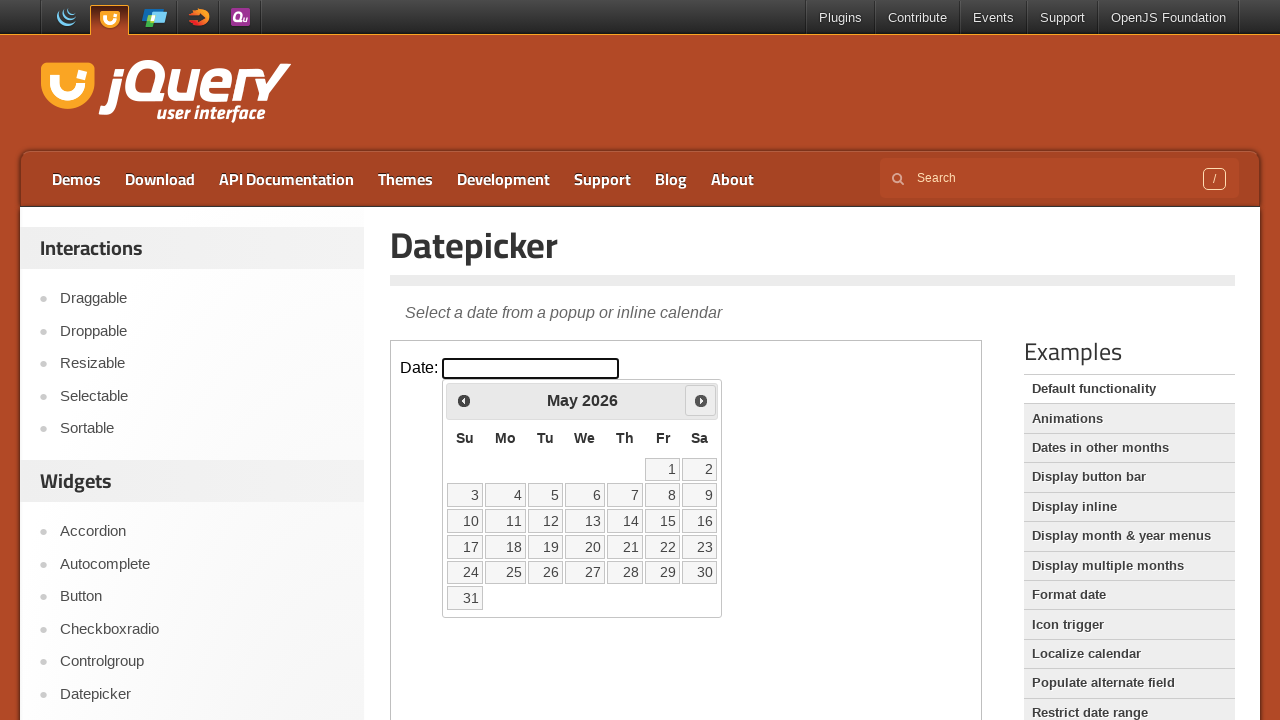

Clicked on date 15 to select May 15, 2026 at (663, 521) on iframe >> nth=0 >> internal:control=enter-frame >> table.ui-datepicker-calendar 
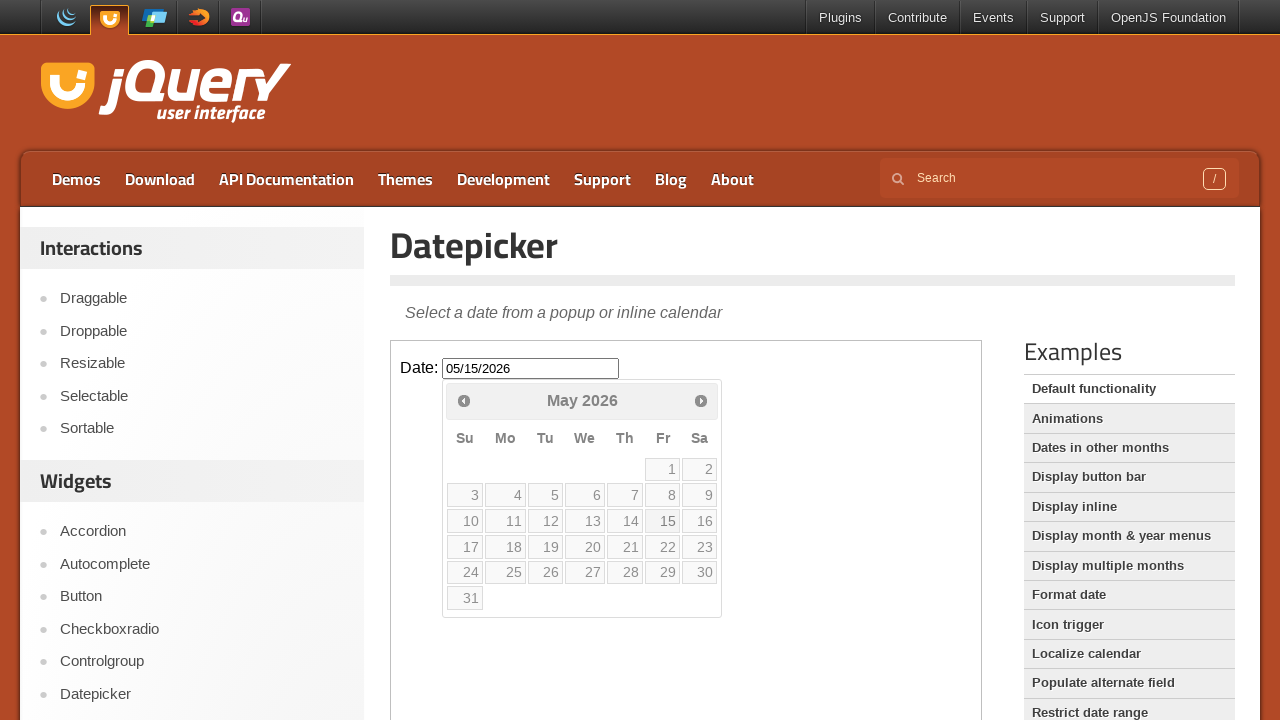

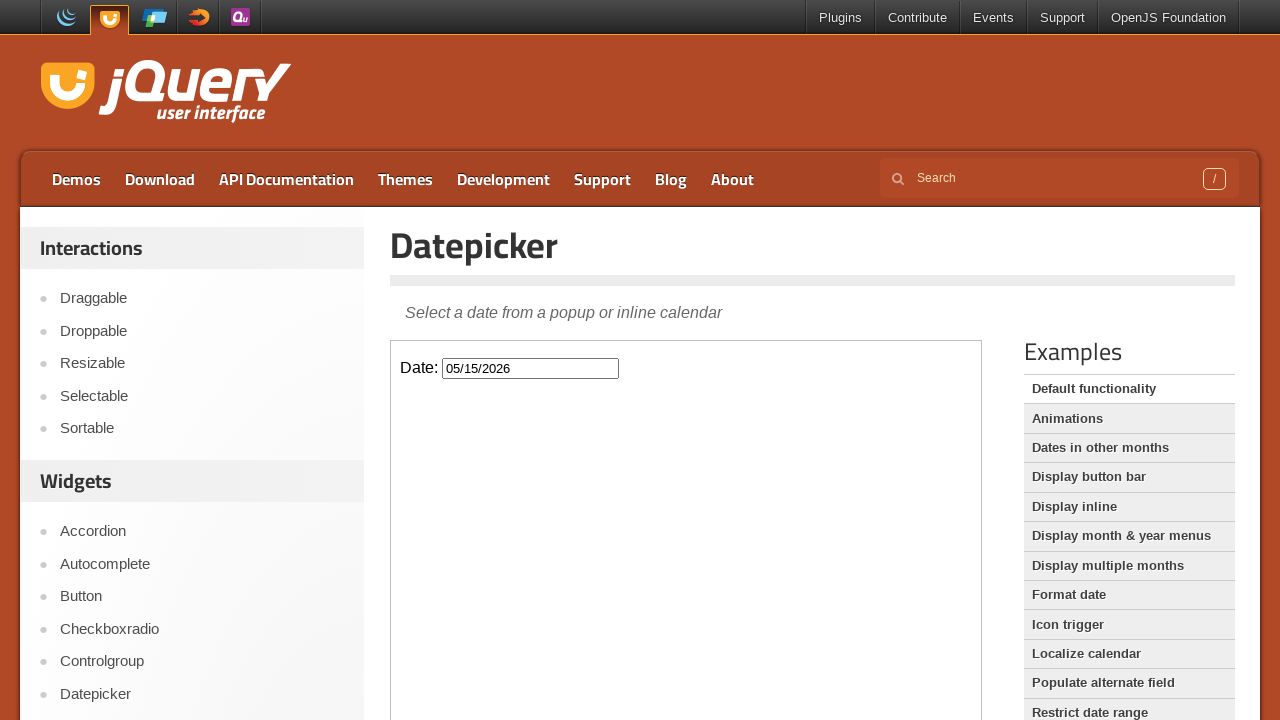